Tests a registration form with waits practice by clicking a start button, filling in username and password fields, checking an agreement checkbox, submitting the form, and verifying a success message appears.

Starting URL: https://victoretc.github.io/selenium_waits/

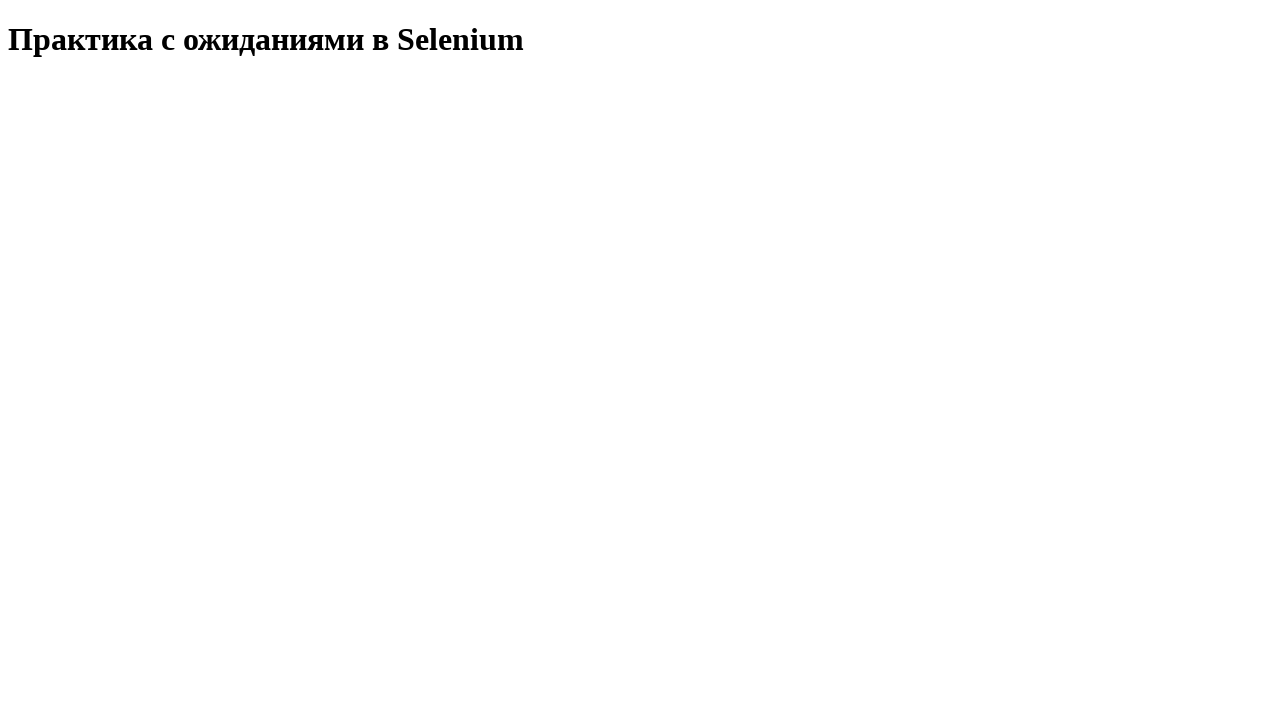

Waited for page header to load
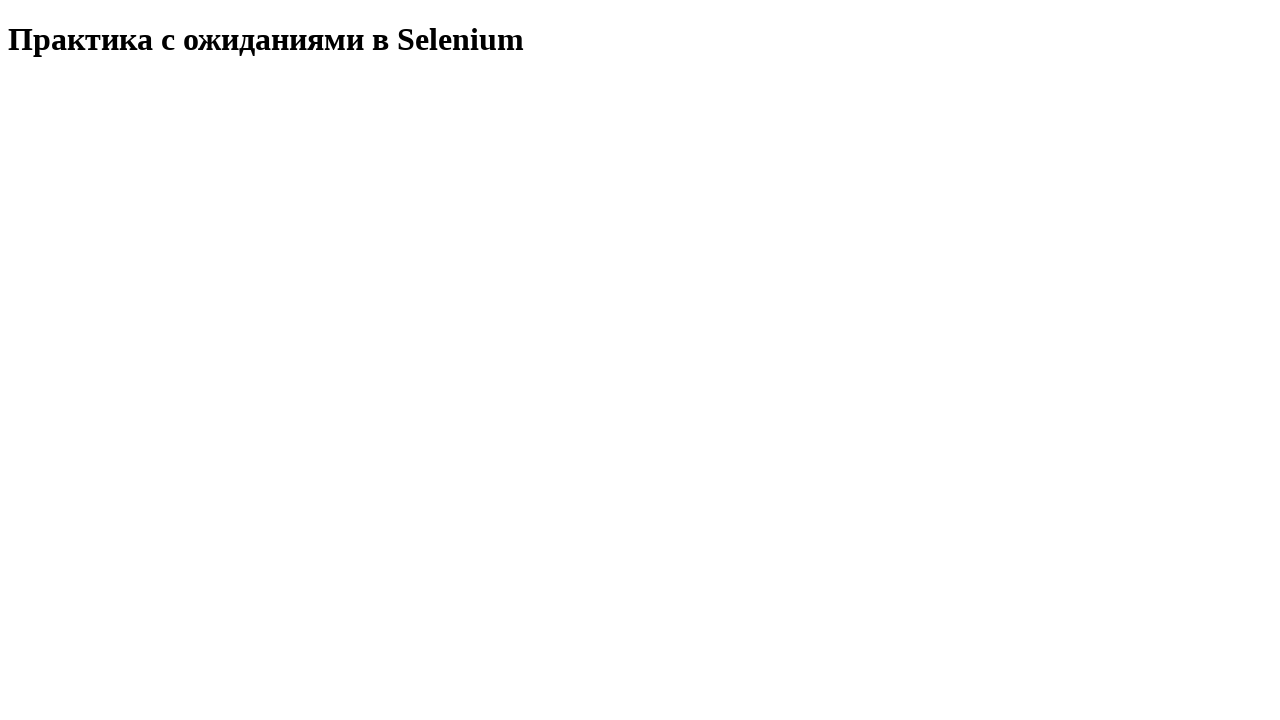

Located page header element
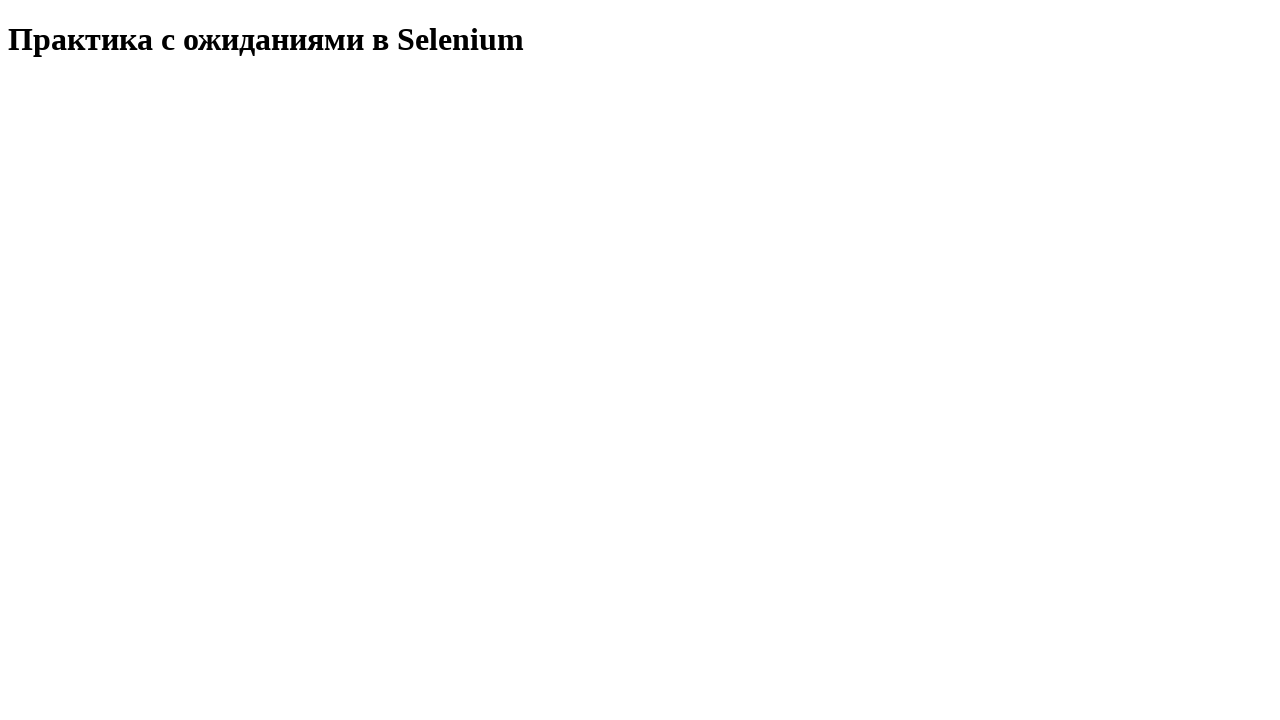

Verified page header text matches expected value
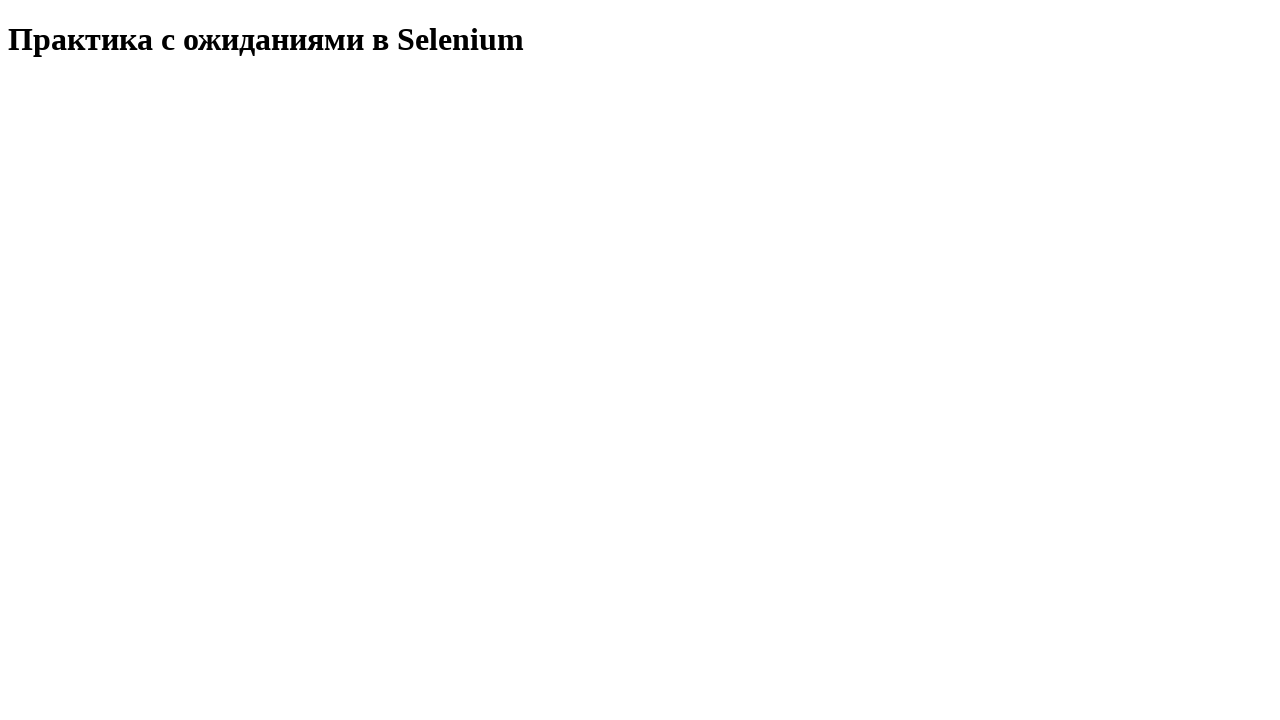

Clicked start test button at (80, 90) on #startTest
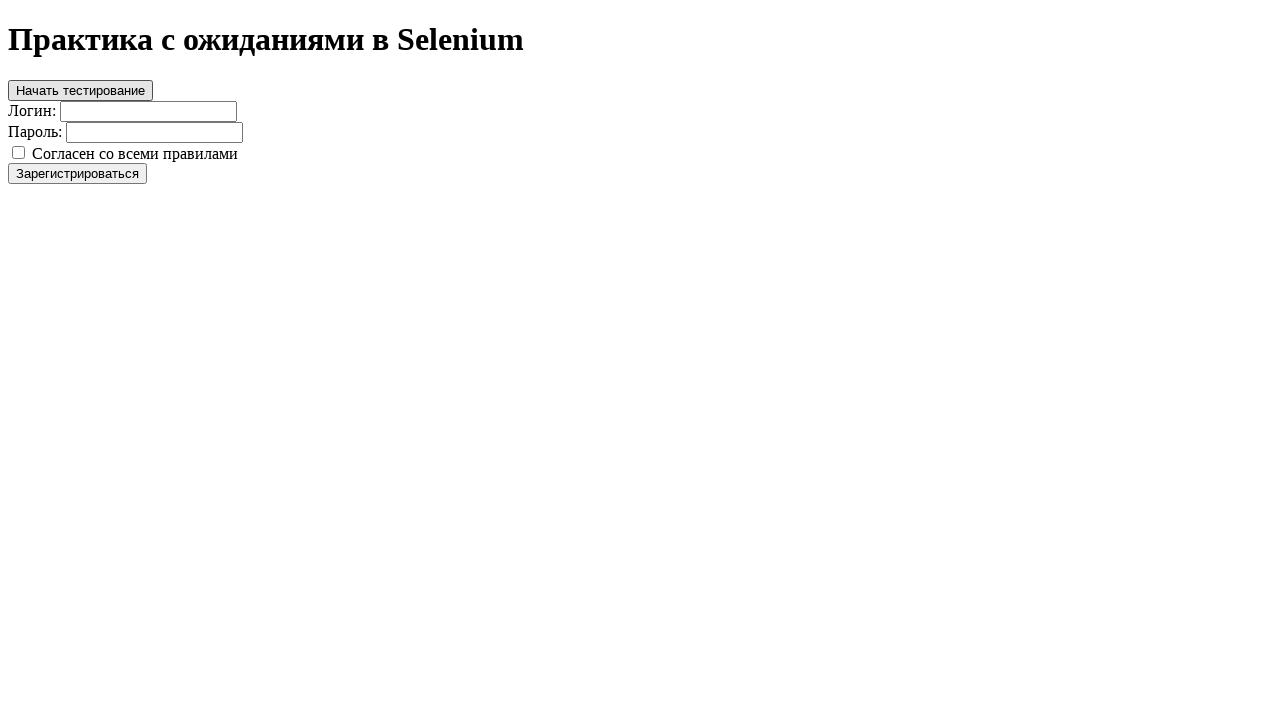

Filled username field with 'standard_user' on #login
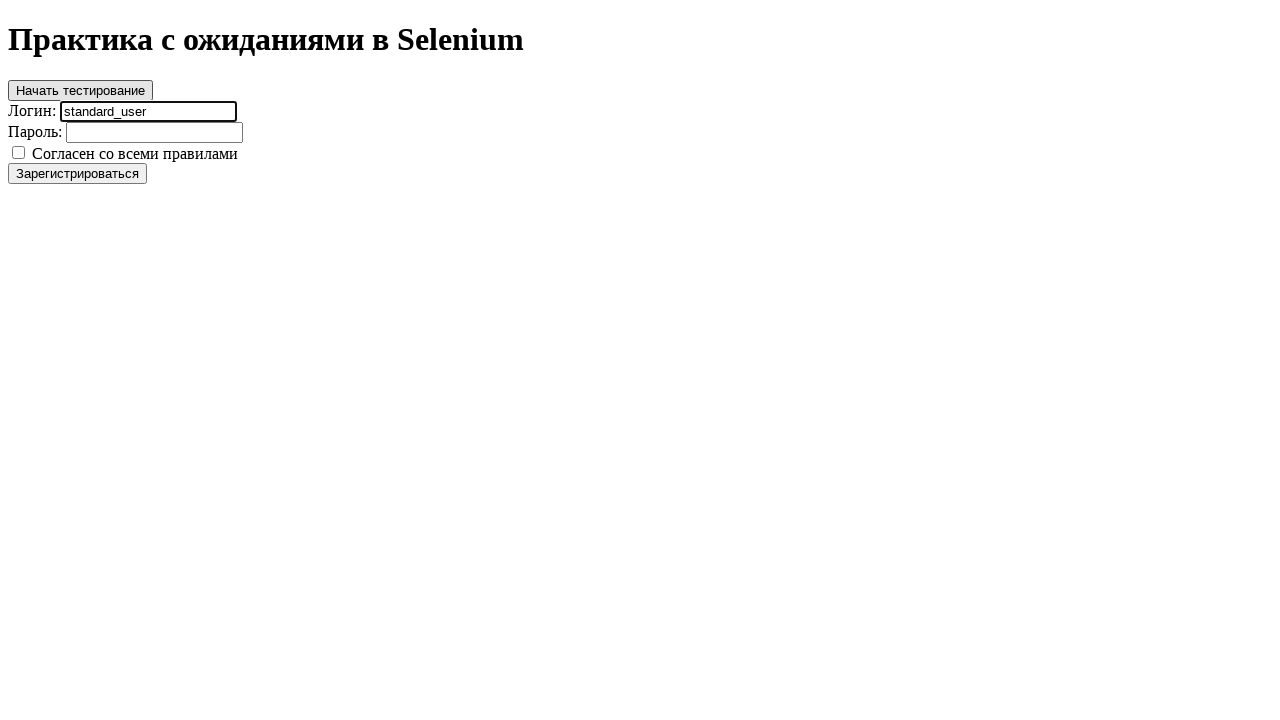

Filled password field with 'secret_sauce' on #password
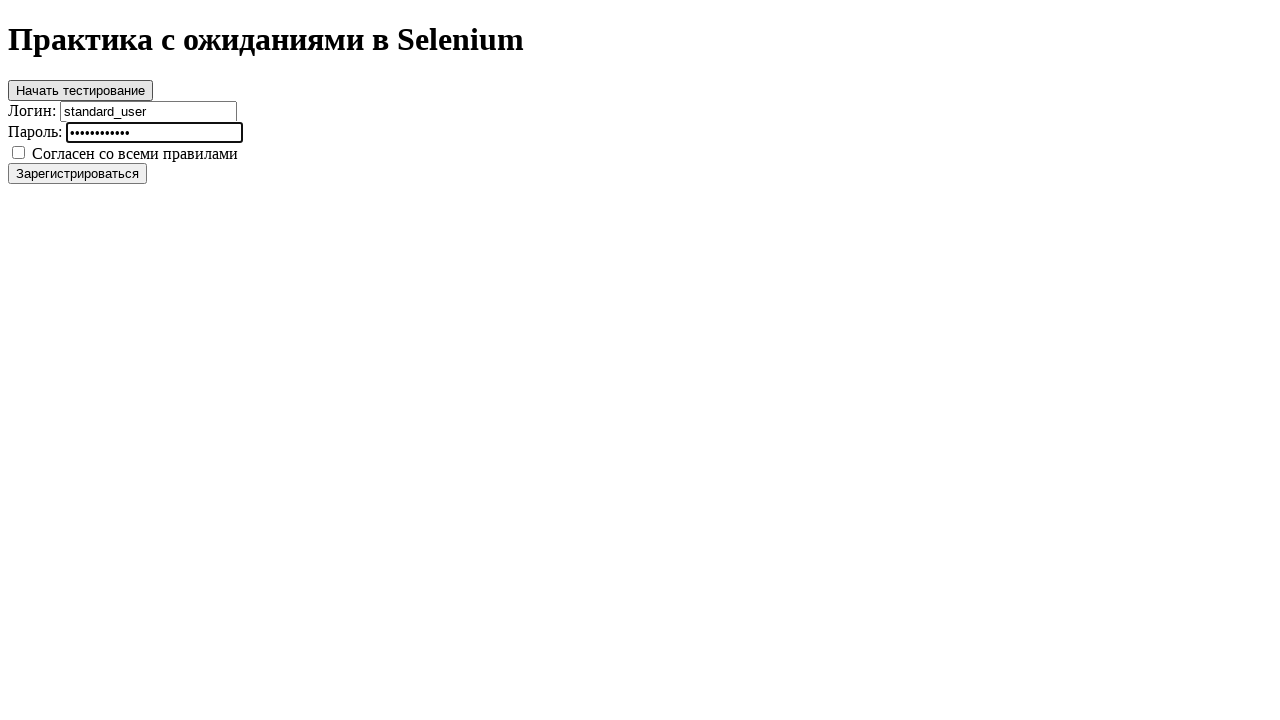

Clicked agreement checkbox at (18, 152) on #agree
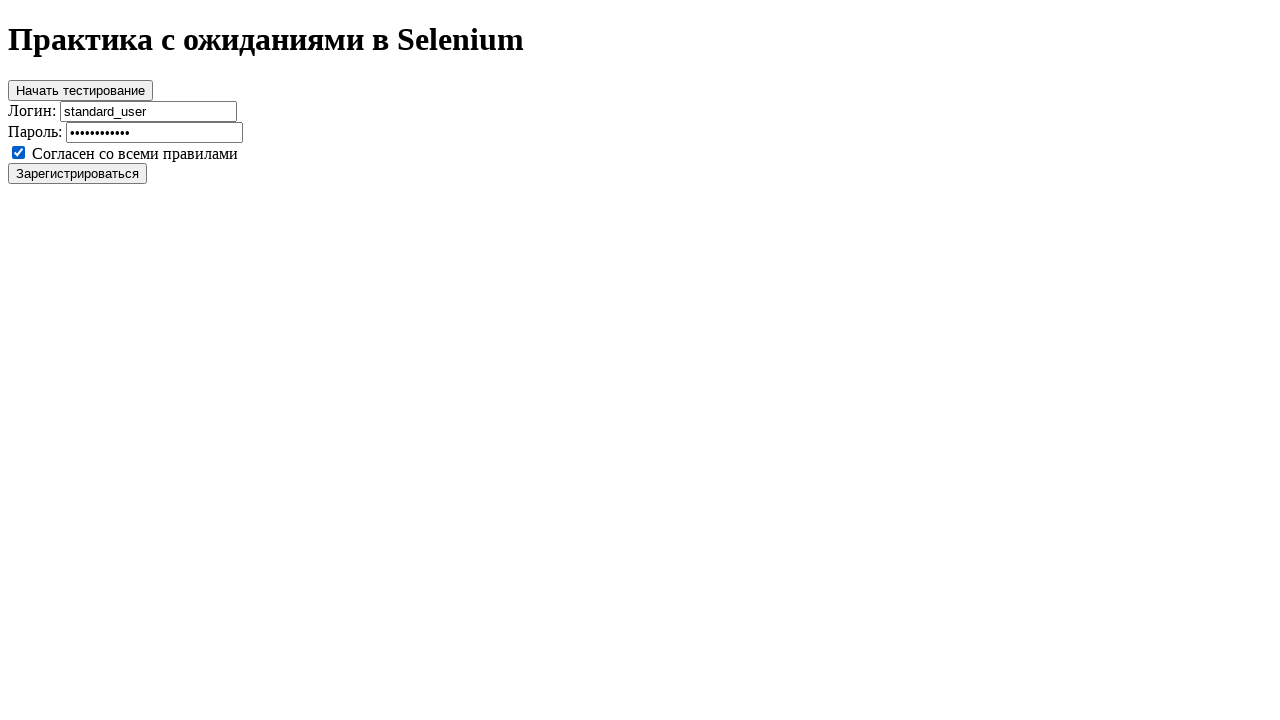

Clicked register/login button at (78, 173) on #register
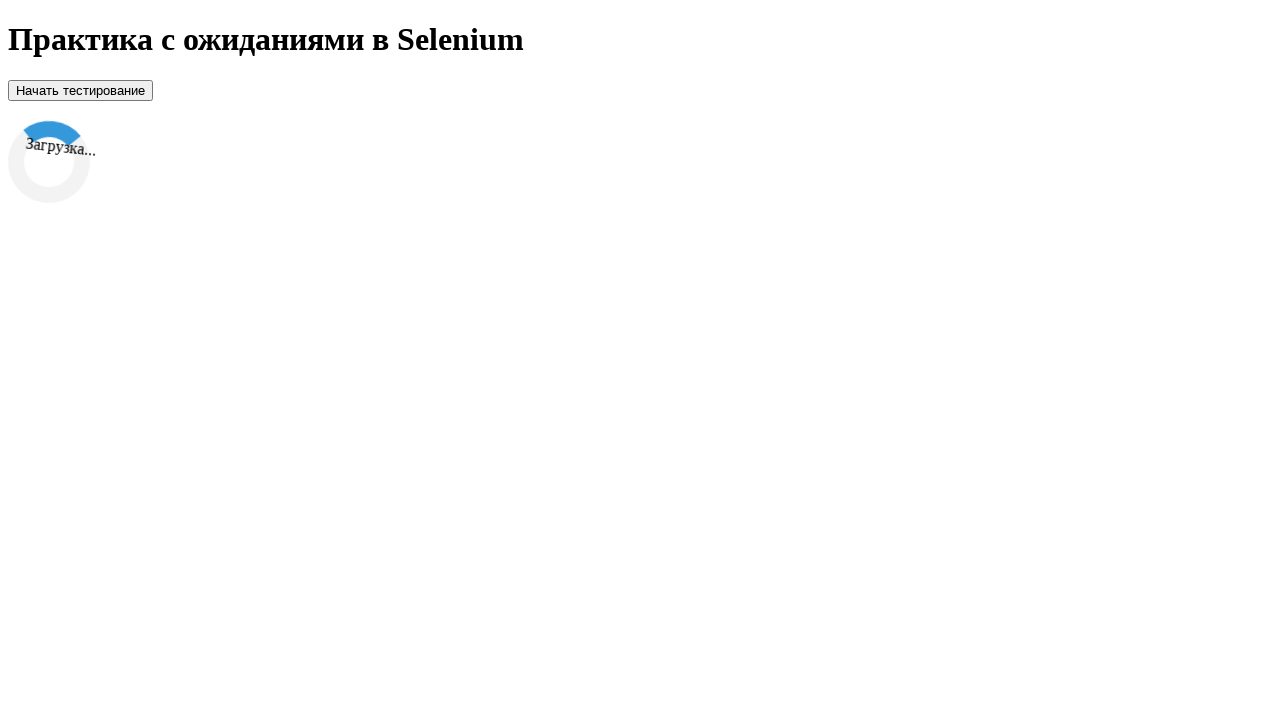

Waited for loader to appear
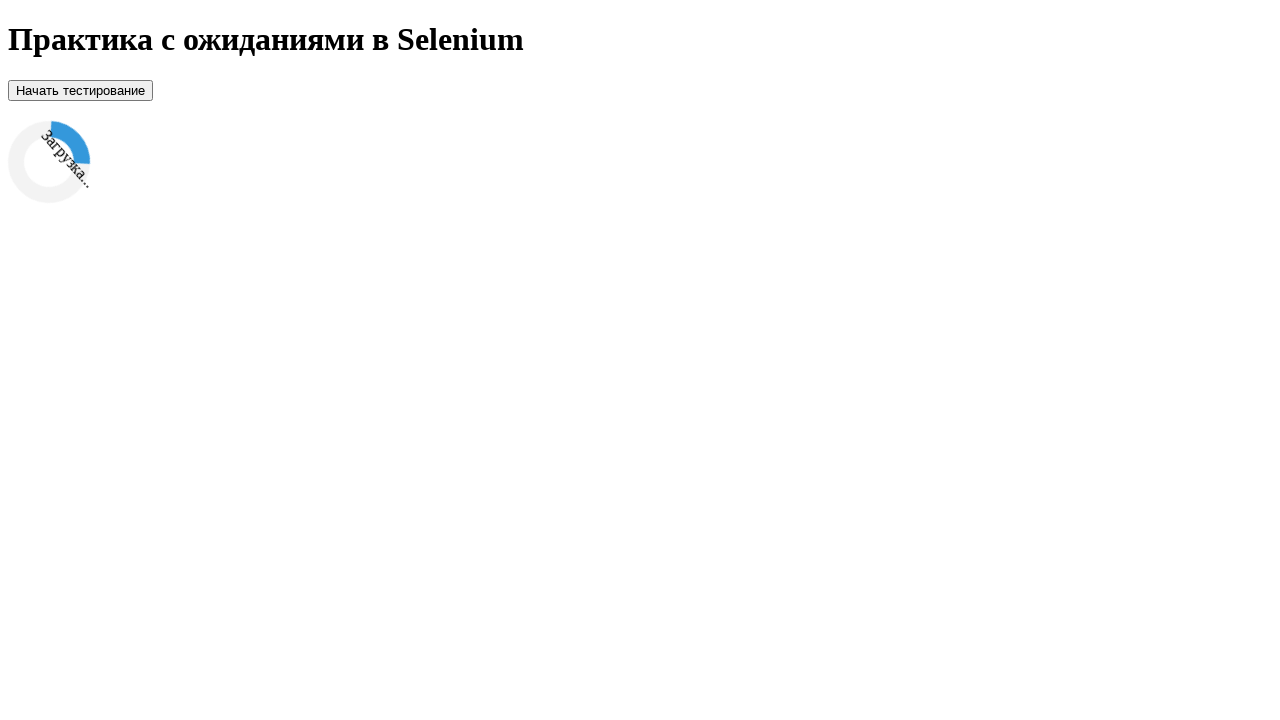

Waited for success message to appear
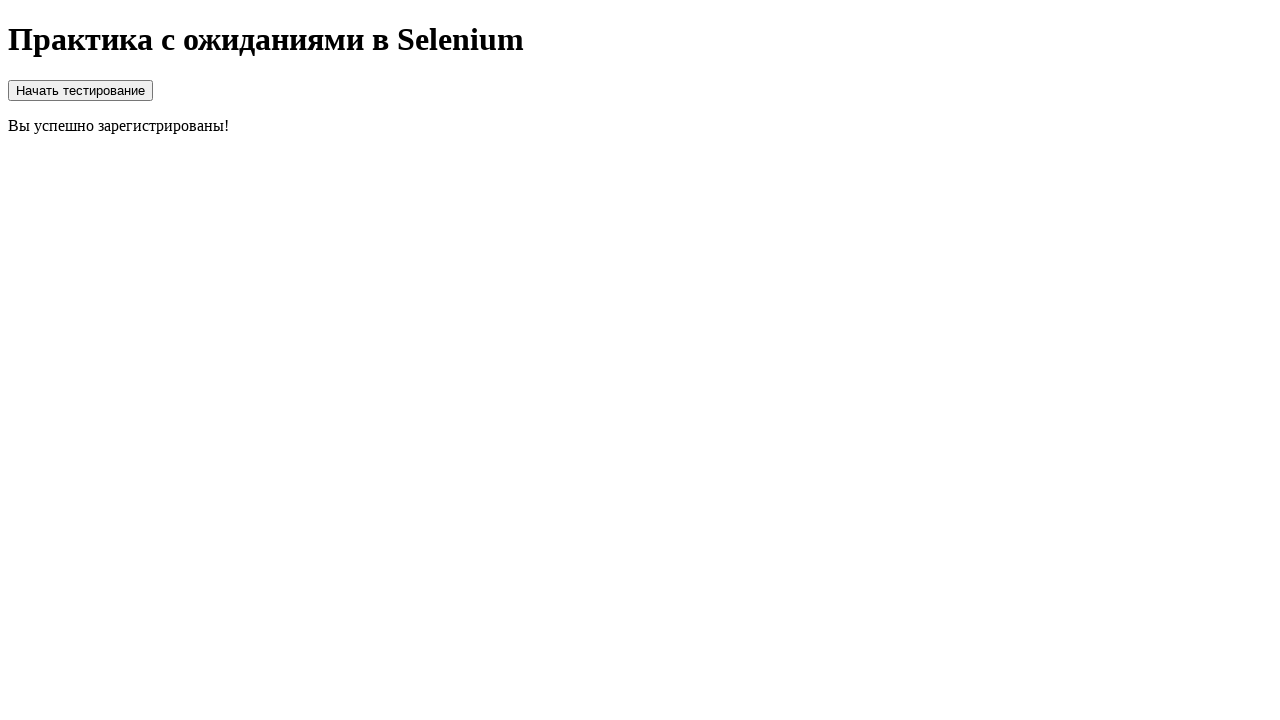

Located success message element
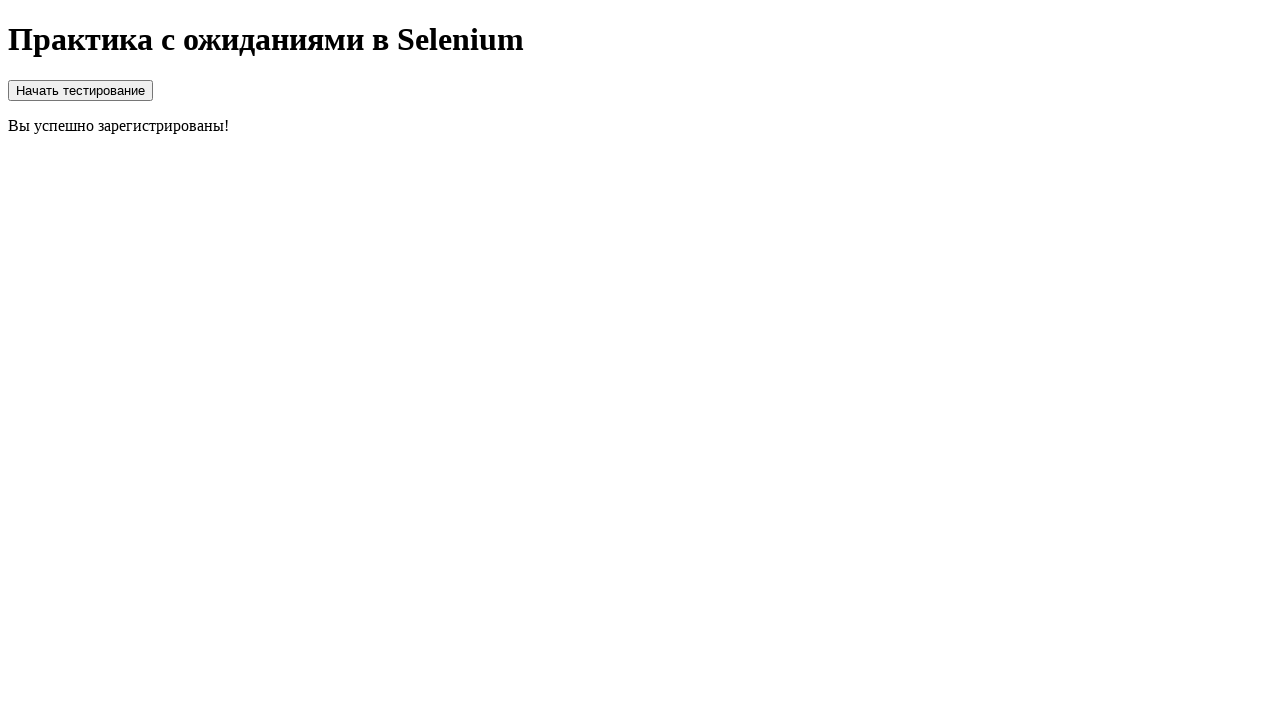

Verified success message text matches expected value
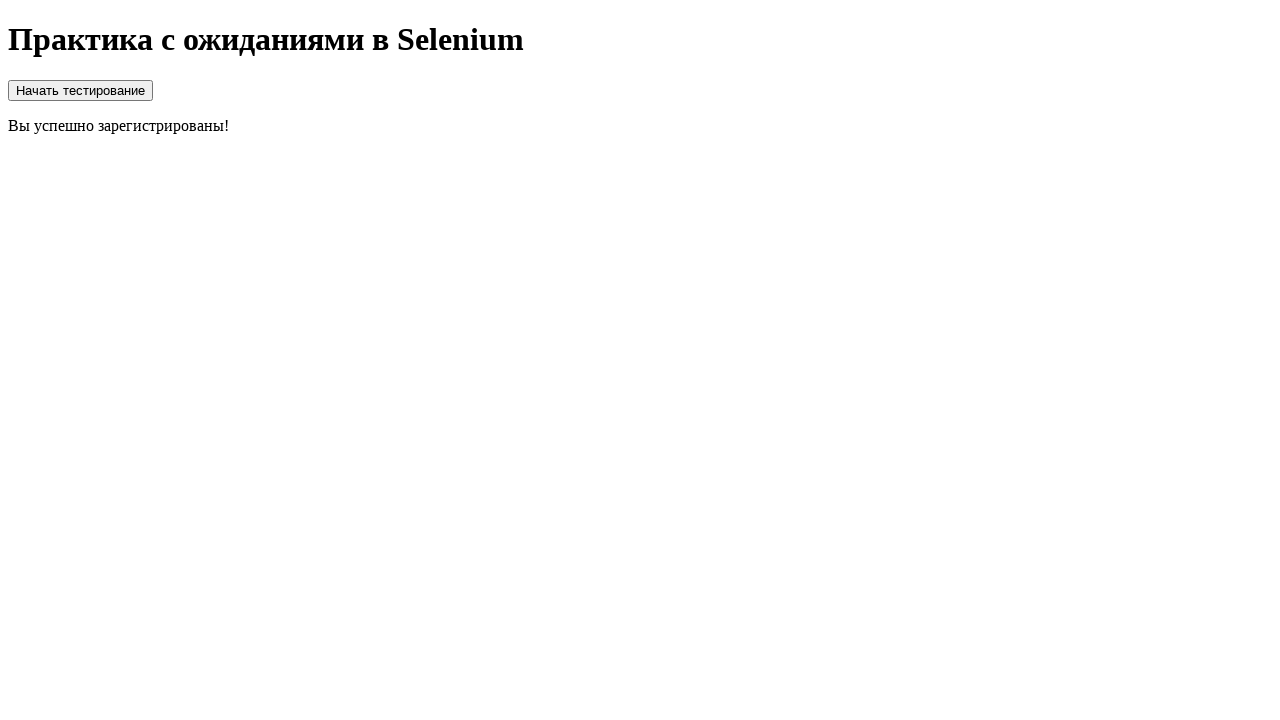

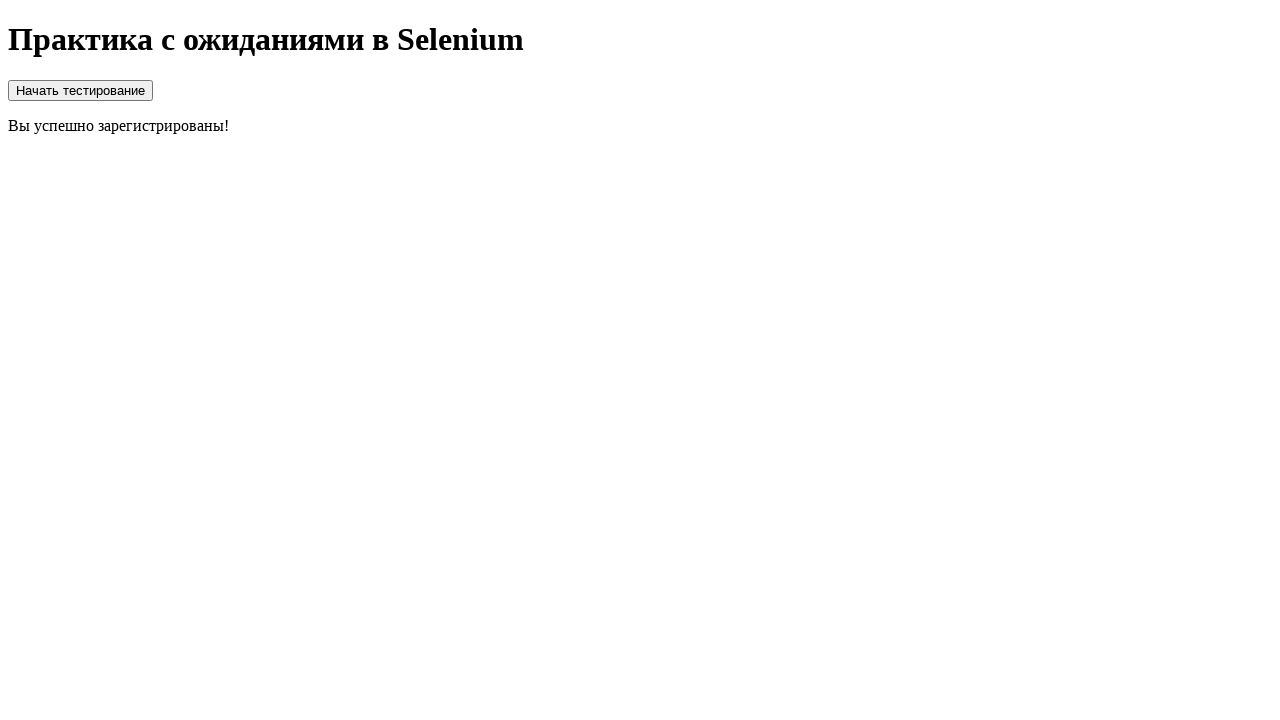